Retrieves and prints the page title of the login page

Starting URL: https://opensource-demo.orangehrmlive.com/web/index.php/auth/login

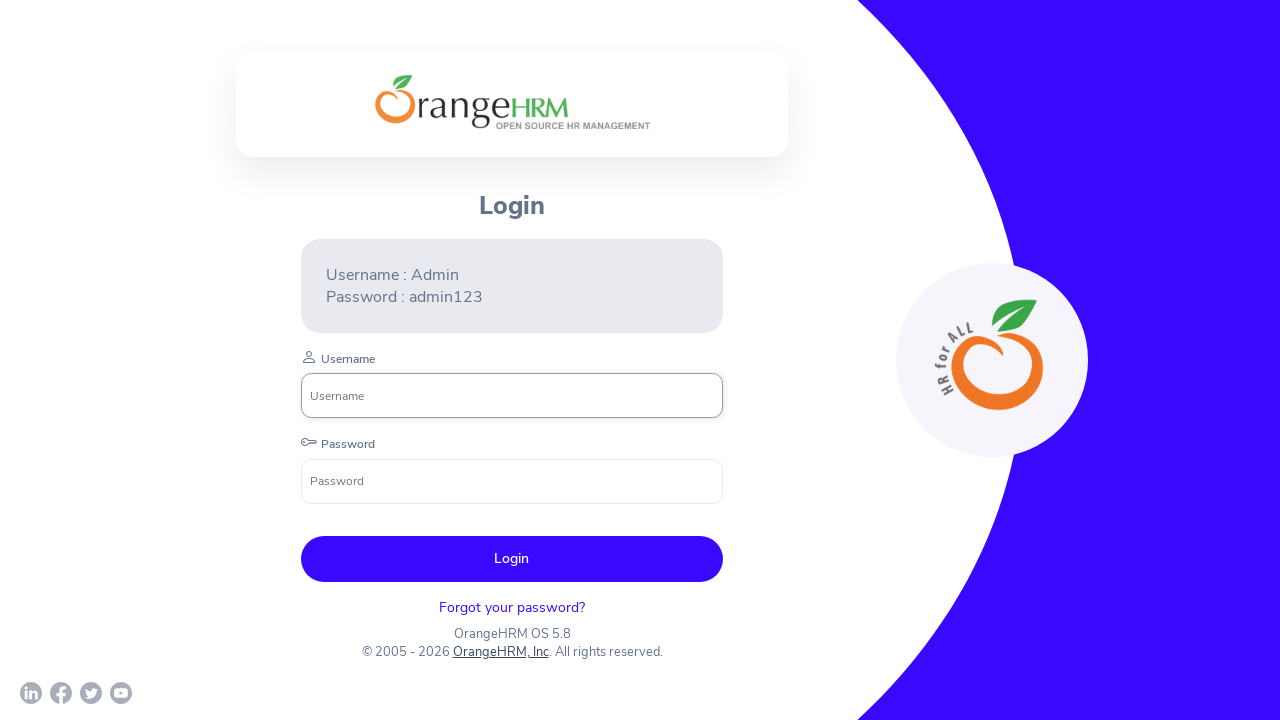

Retrieved page title from login page
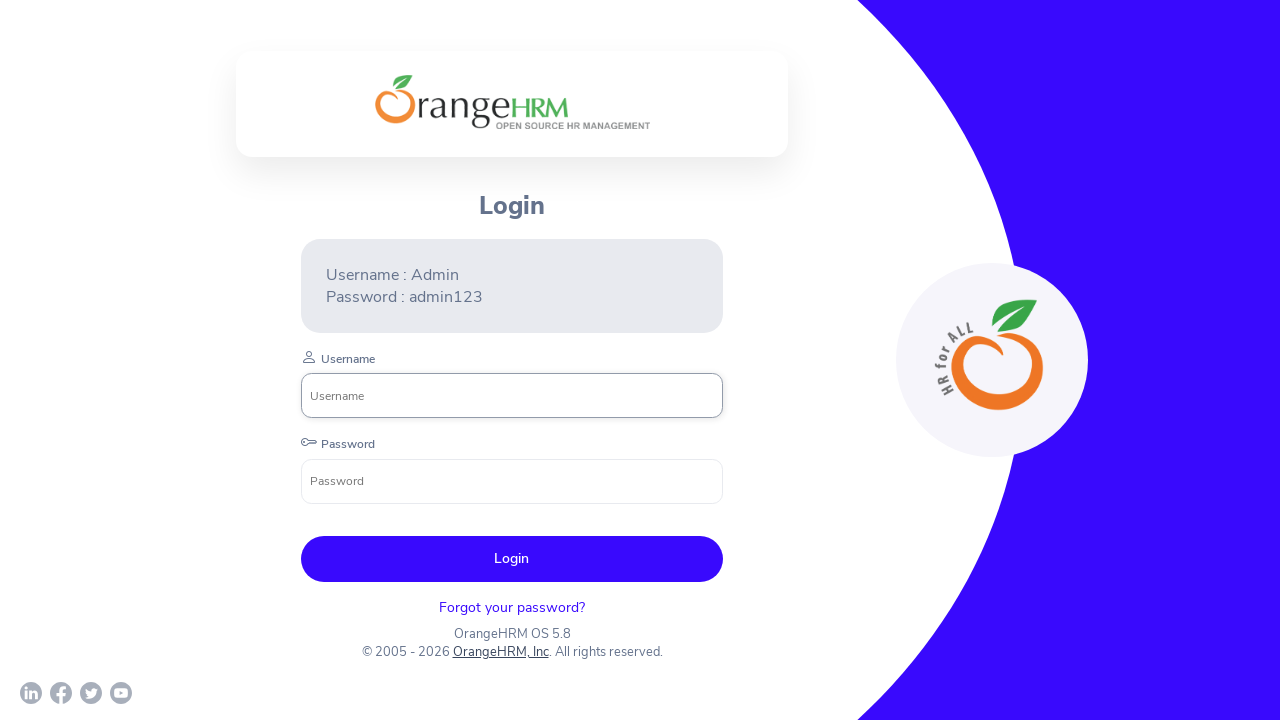

Printed page title: OrangeHRM
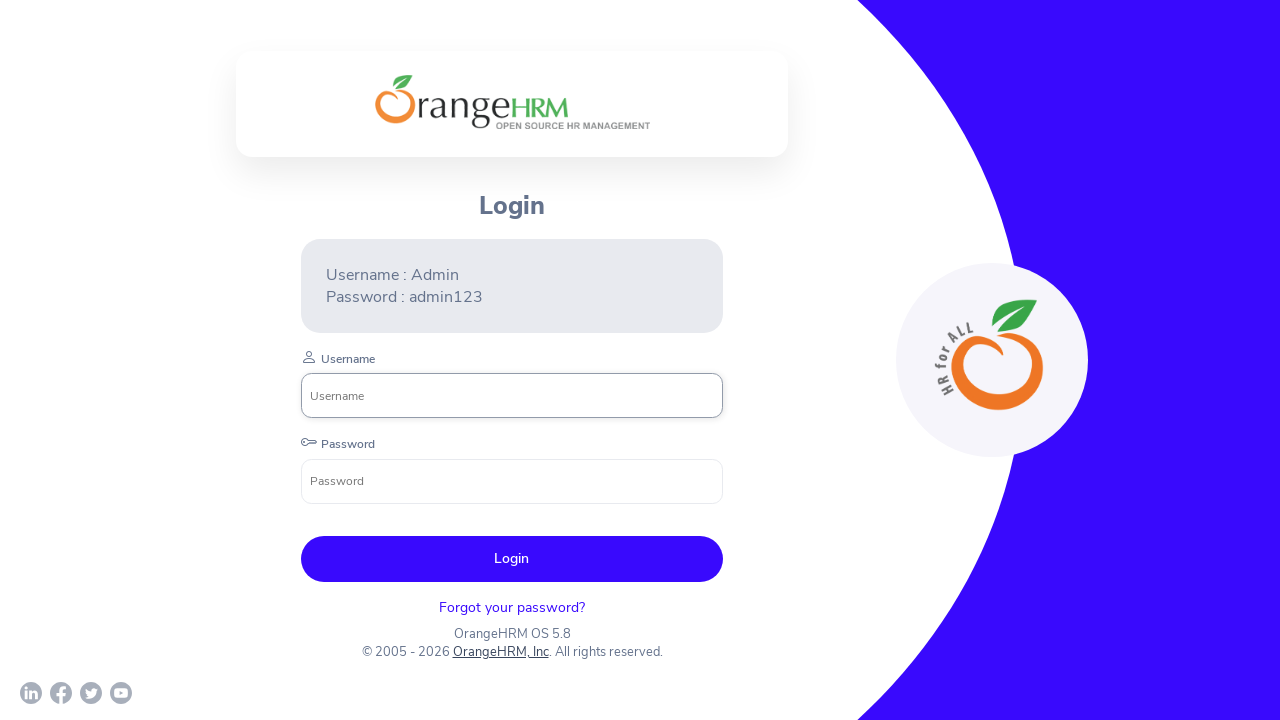

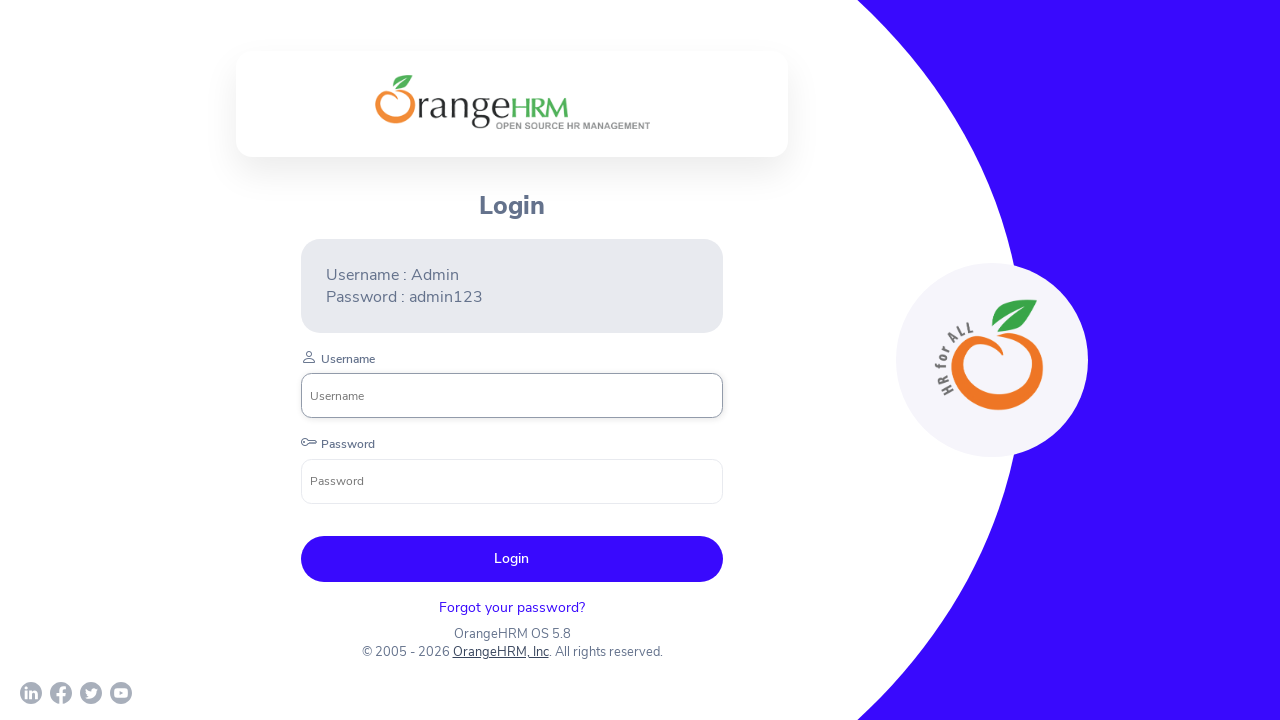